Searches for flights by selecting departure city Paris and arrival city Berlin, then clicking Find Flights button

Starting URL: http://blazedemo.com/index.php

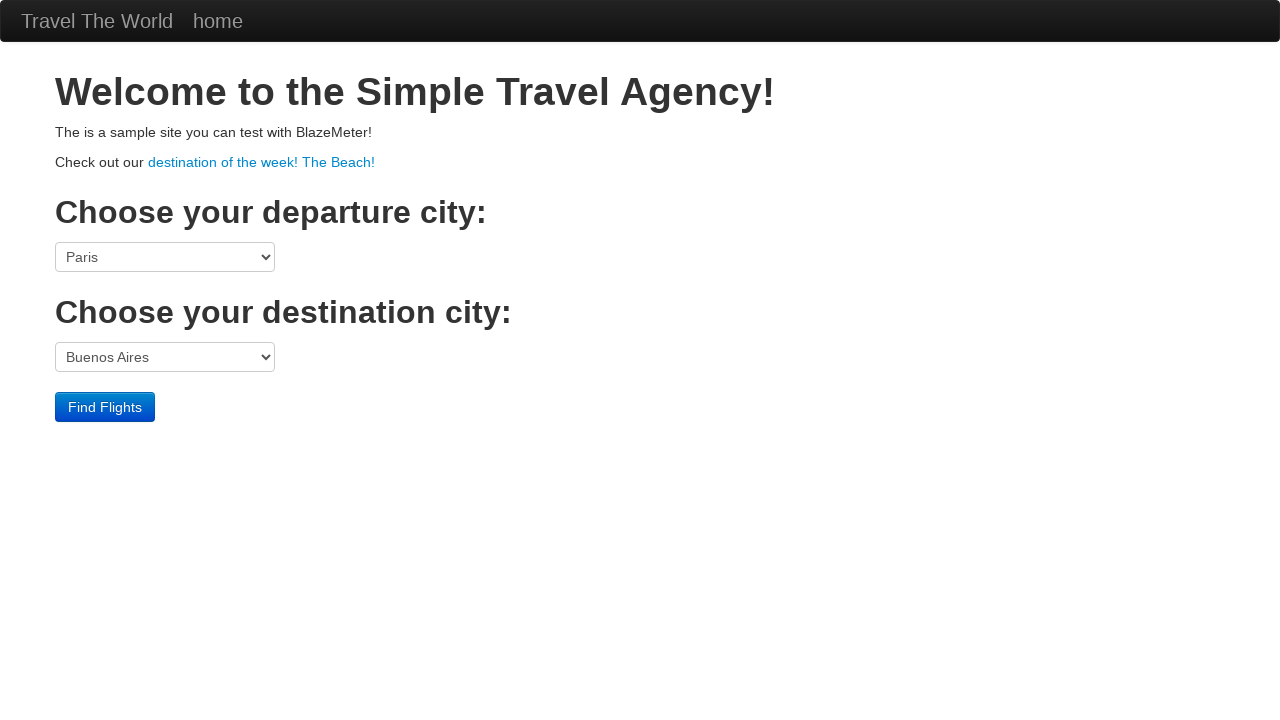

Selected Paris as departure city on select[name='fromPort']
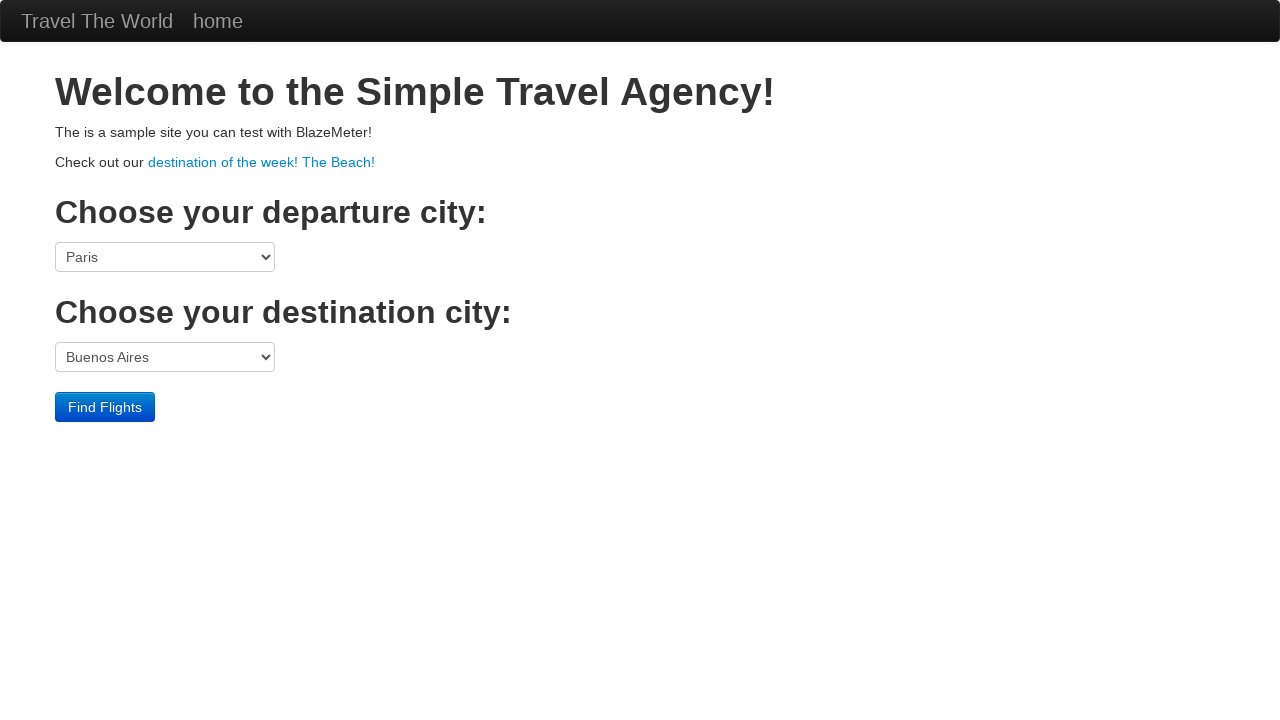

Selected Berlin as arrival city on select[name='toPort']
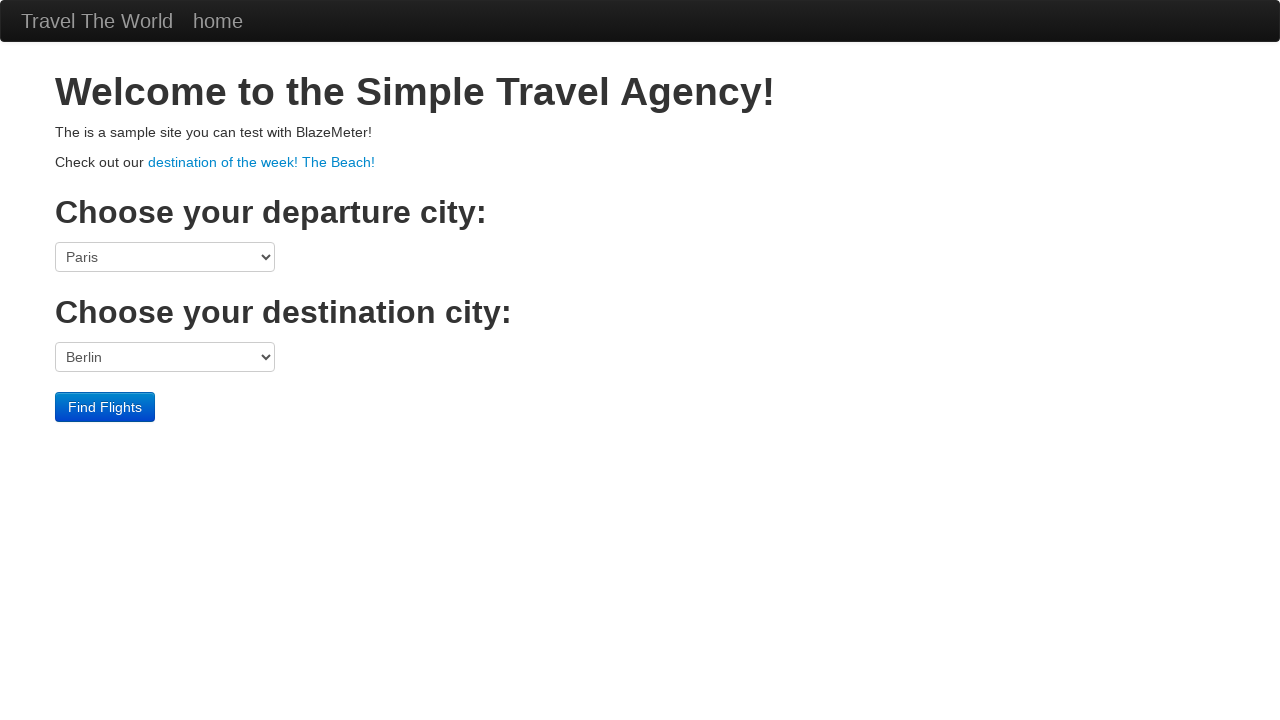

Clicked Find Flights button to search for flights at (105, 407) on input[value='Find Flights']
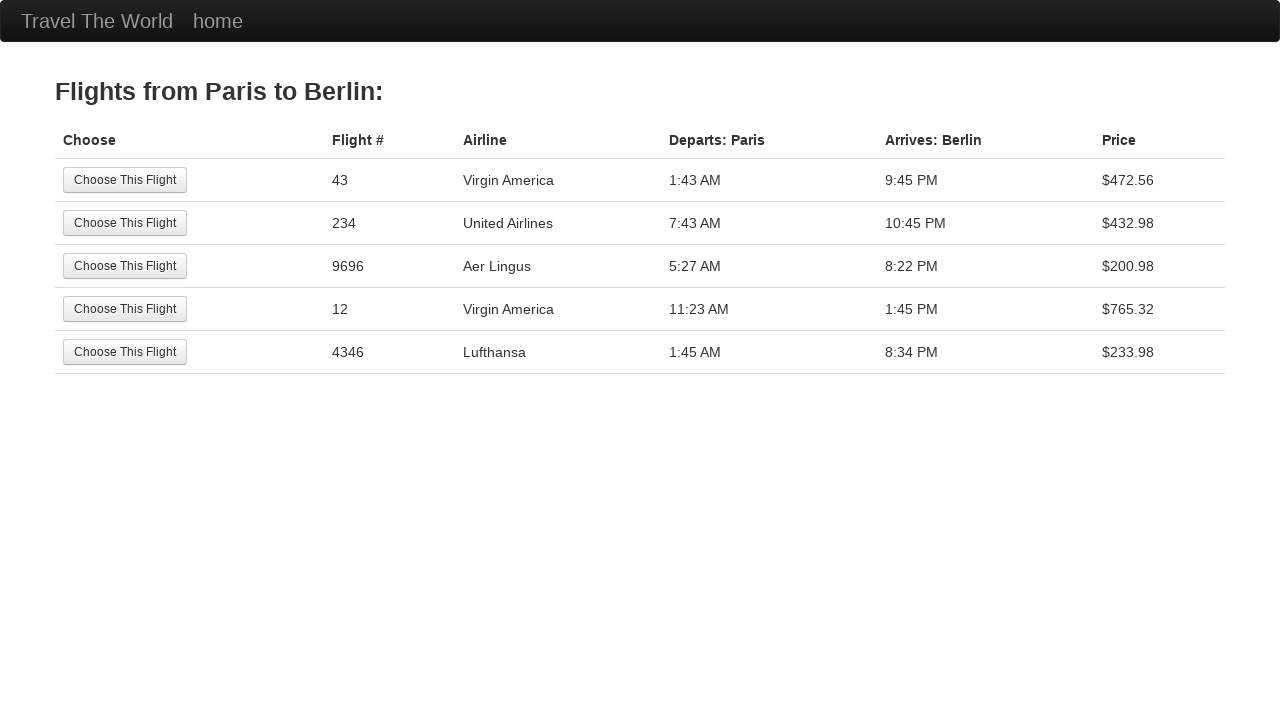

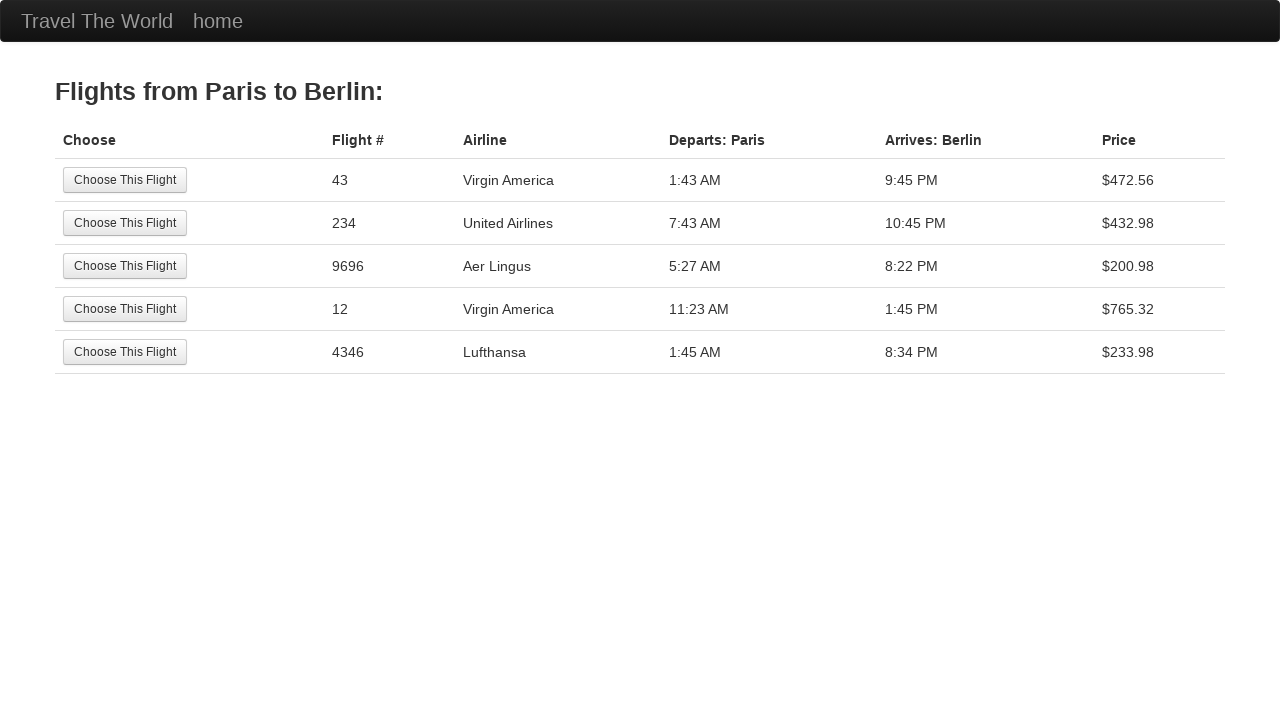